Tests popup window functionality by clicking on a link that opens a popup window

Starting URL: http://omayo.blogspot.com/

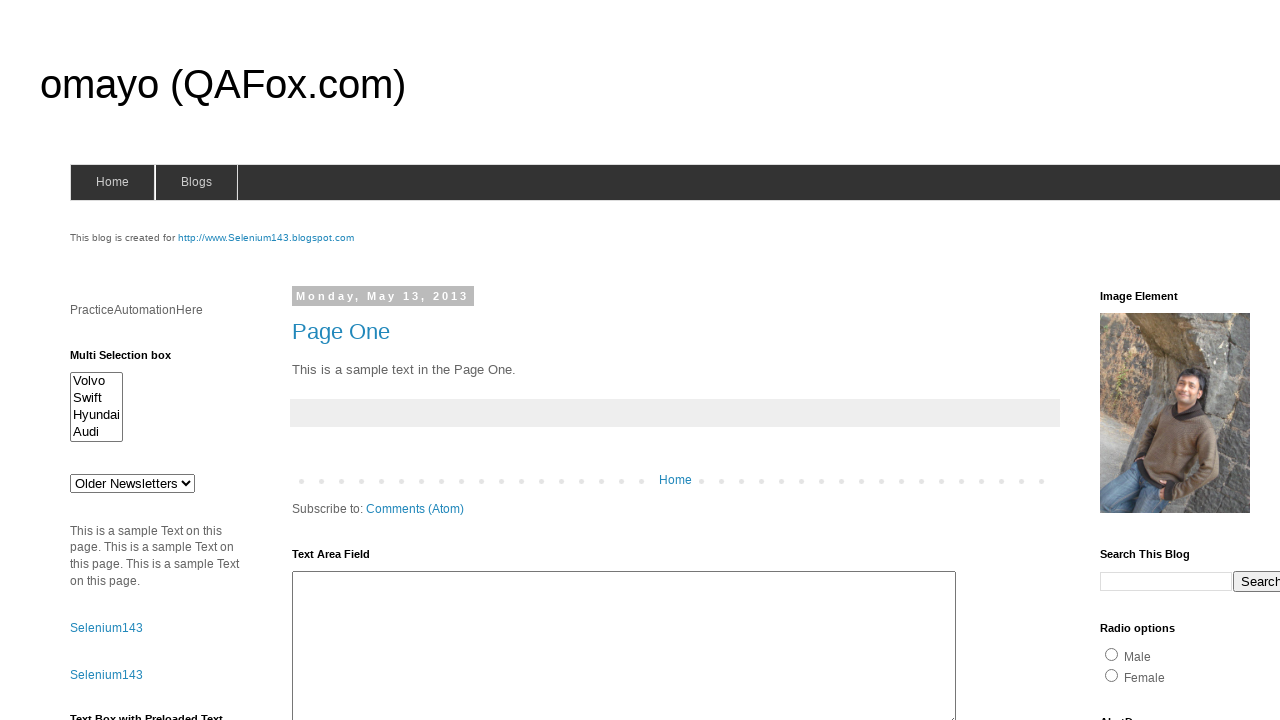

Clicked on 'Open a popup window' link at (132, 360) on text=Open a popup window
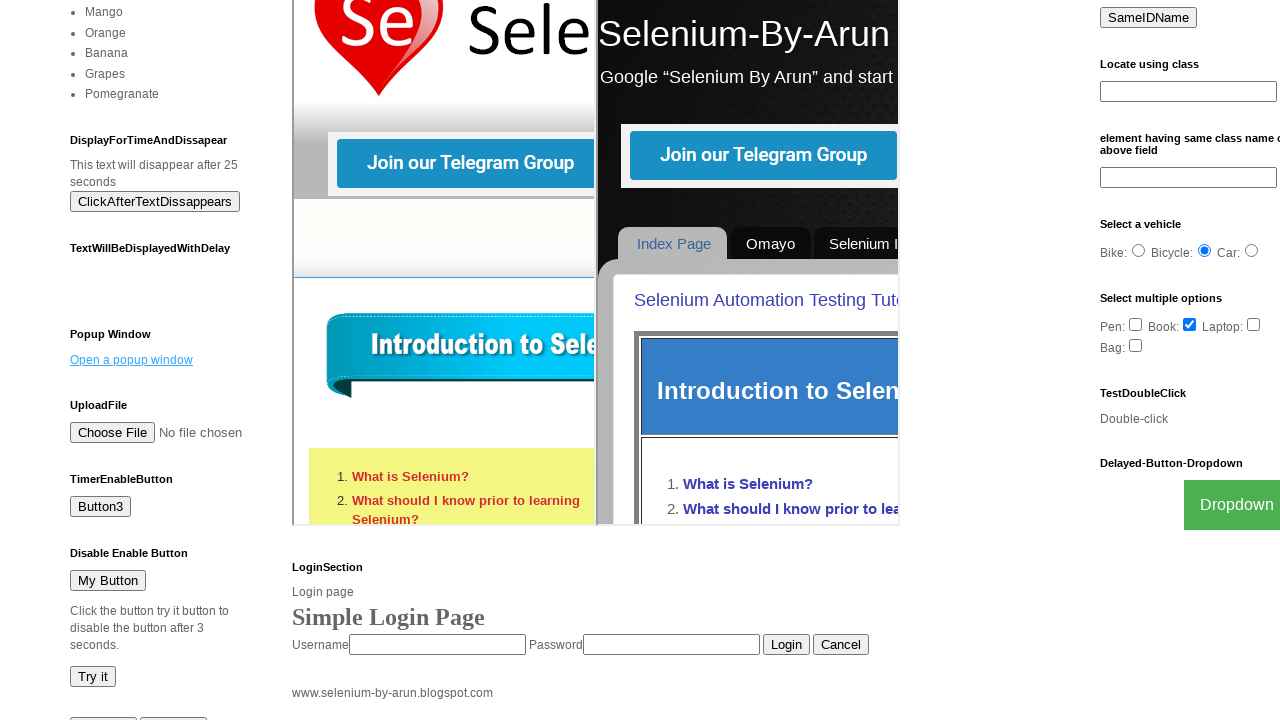

Waited 2 seconds for popup window to open
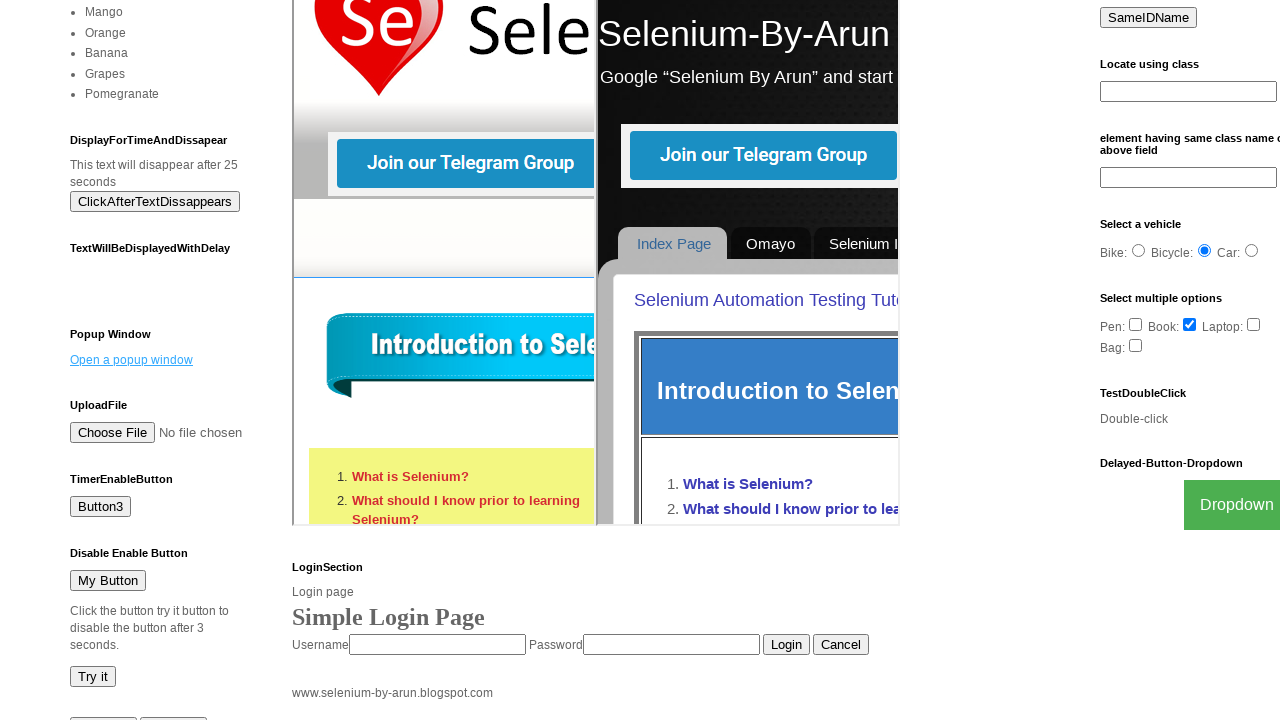

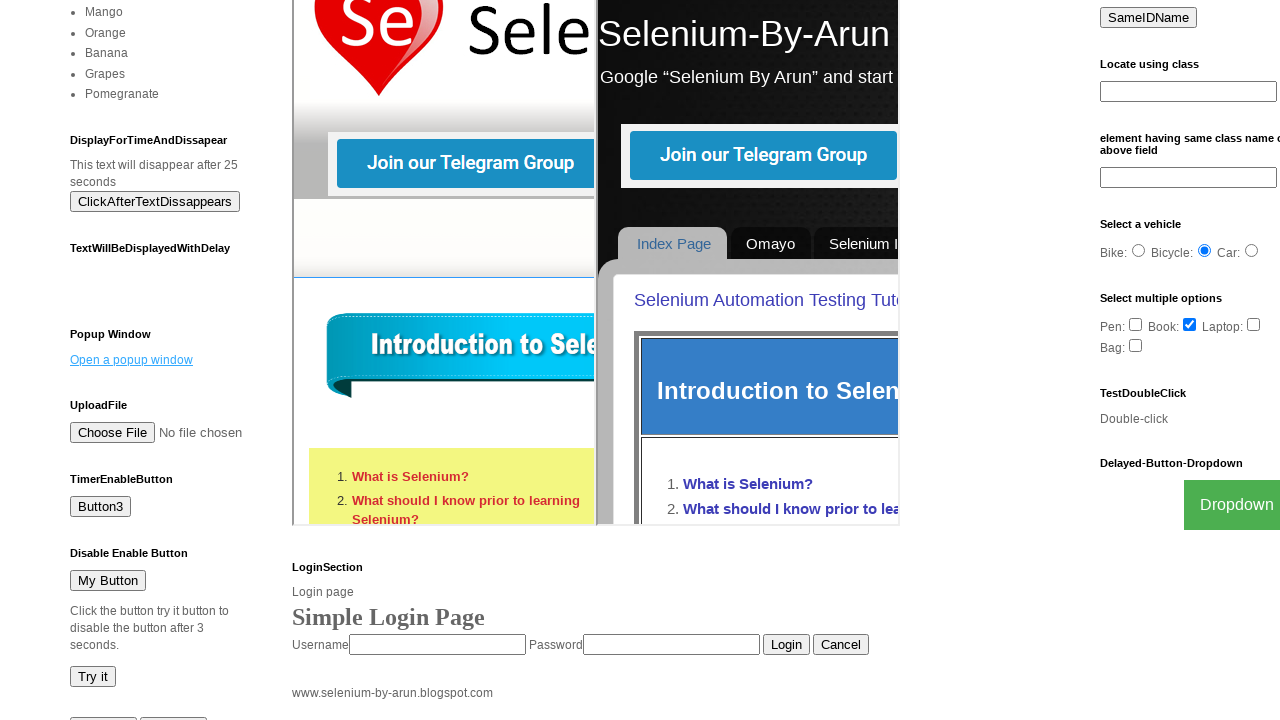